Tests dropdown selection by iterating through option elements and clicking on the one with matching text, then verifies the selection was successful.

Starting URL: https://the-internet.herokuapp.com/dropdown

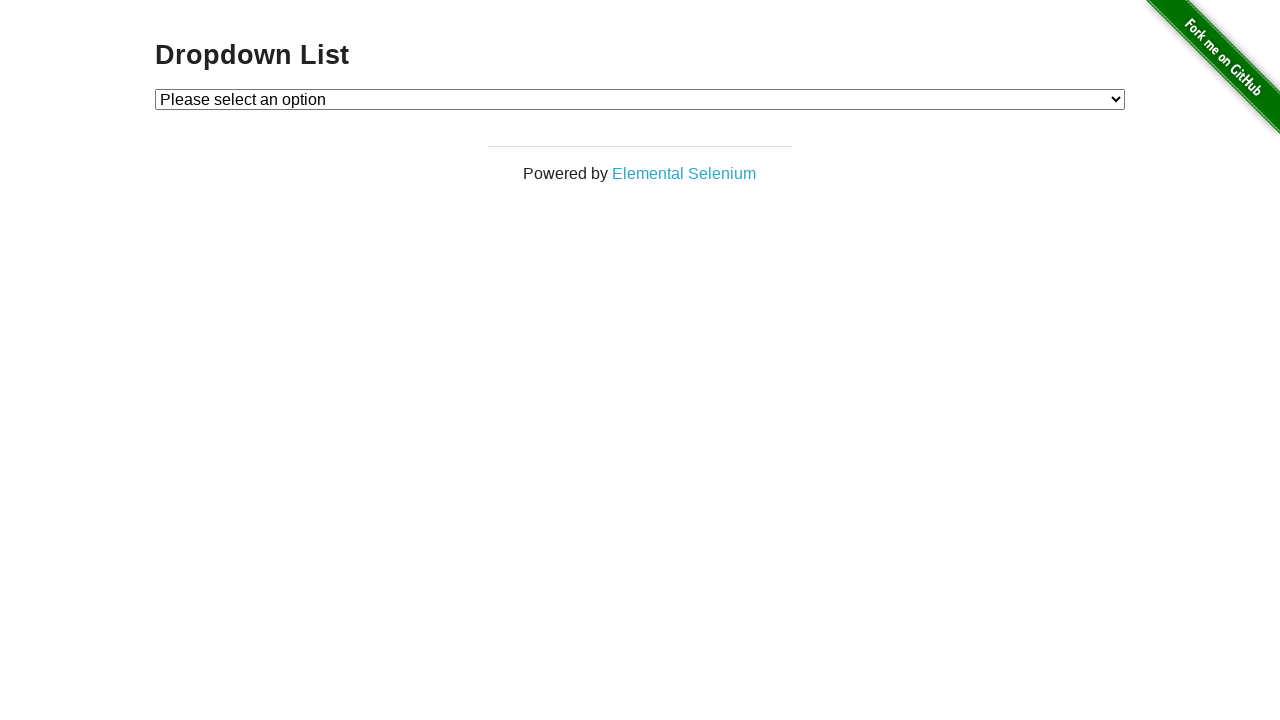

Located dropdown element with id 'dropdown'
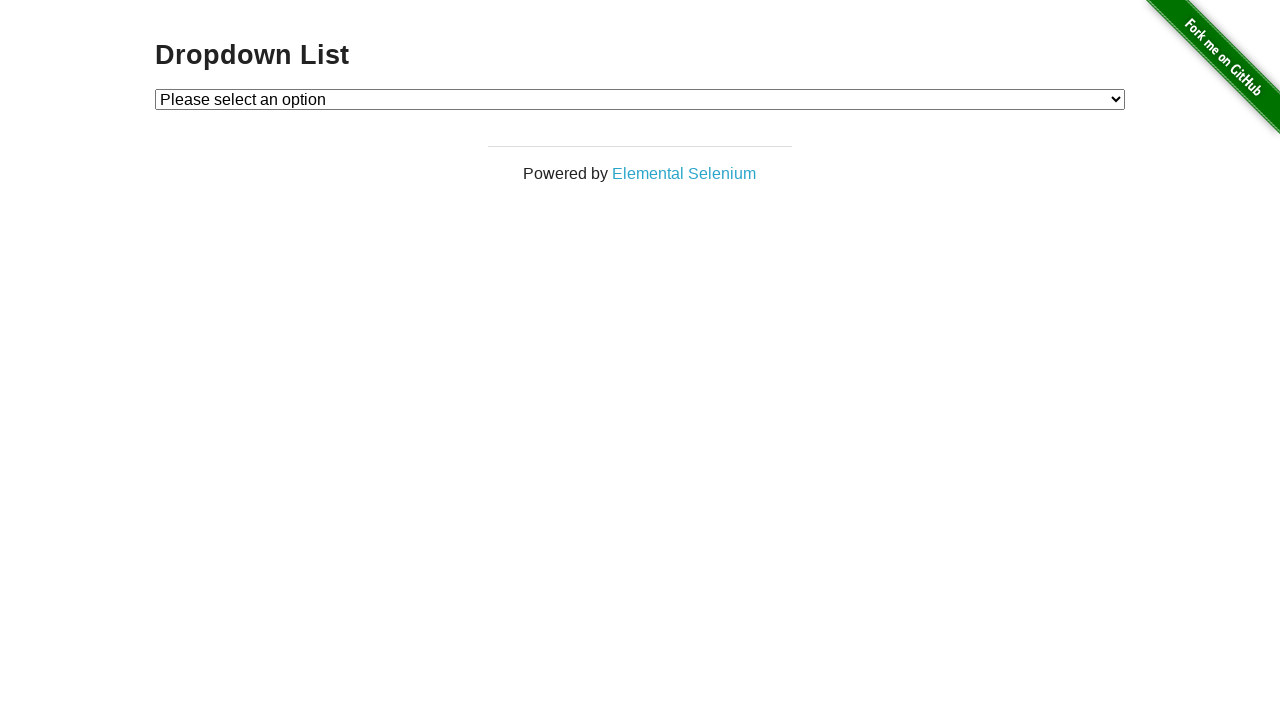

Selected 'Option 1' from the dropdown on #dropdown
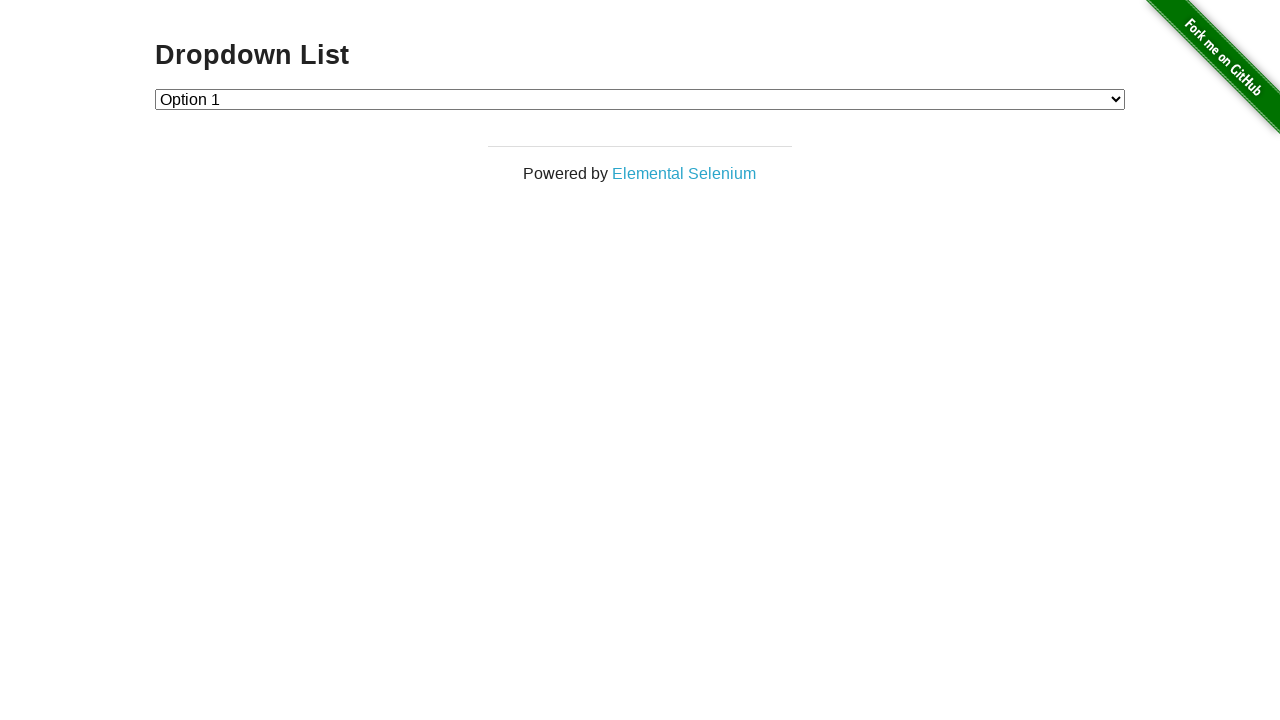

Retrieved the selected dropdown value
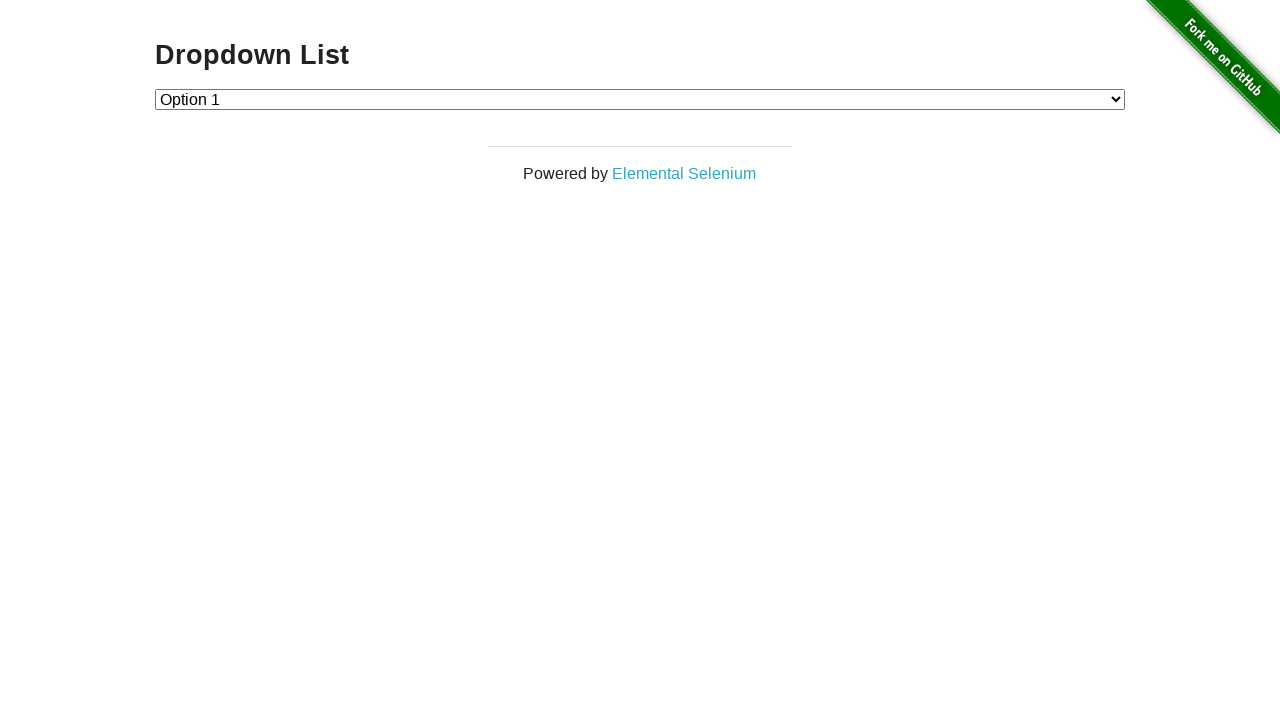

Verified that the selected value is '1' (Option 1)
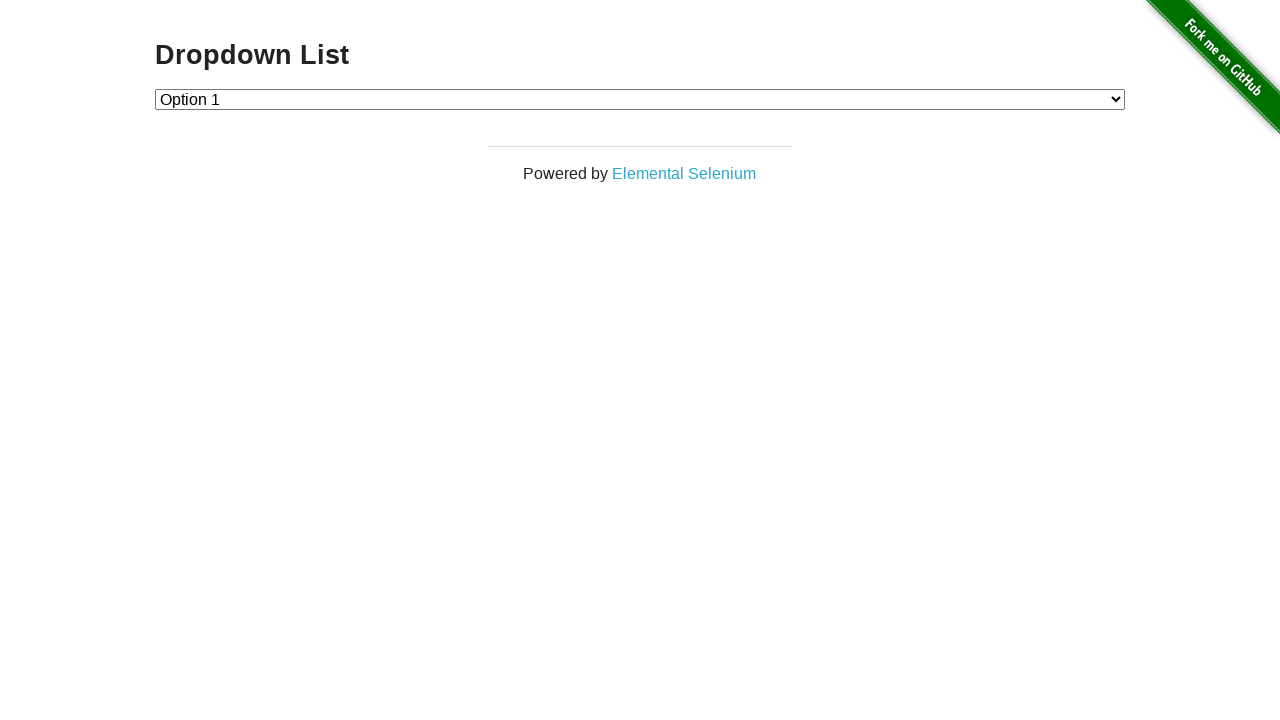

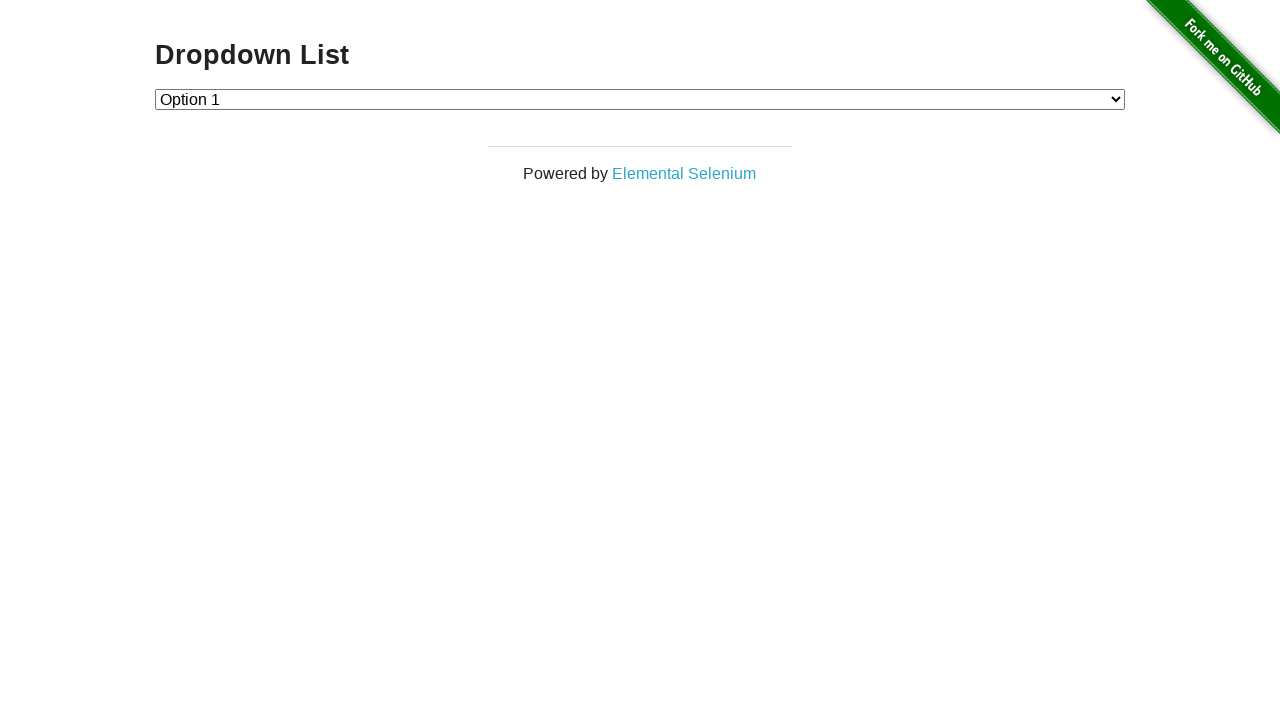